Tests interaction with nested Shadow DOM elements by navigating through multiple shadow roots and filling a text input field with a value.

Starting URL: https://selectorshub.com/xpath-practice-page/

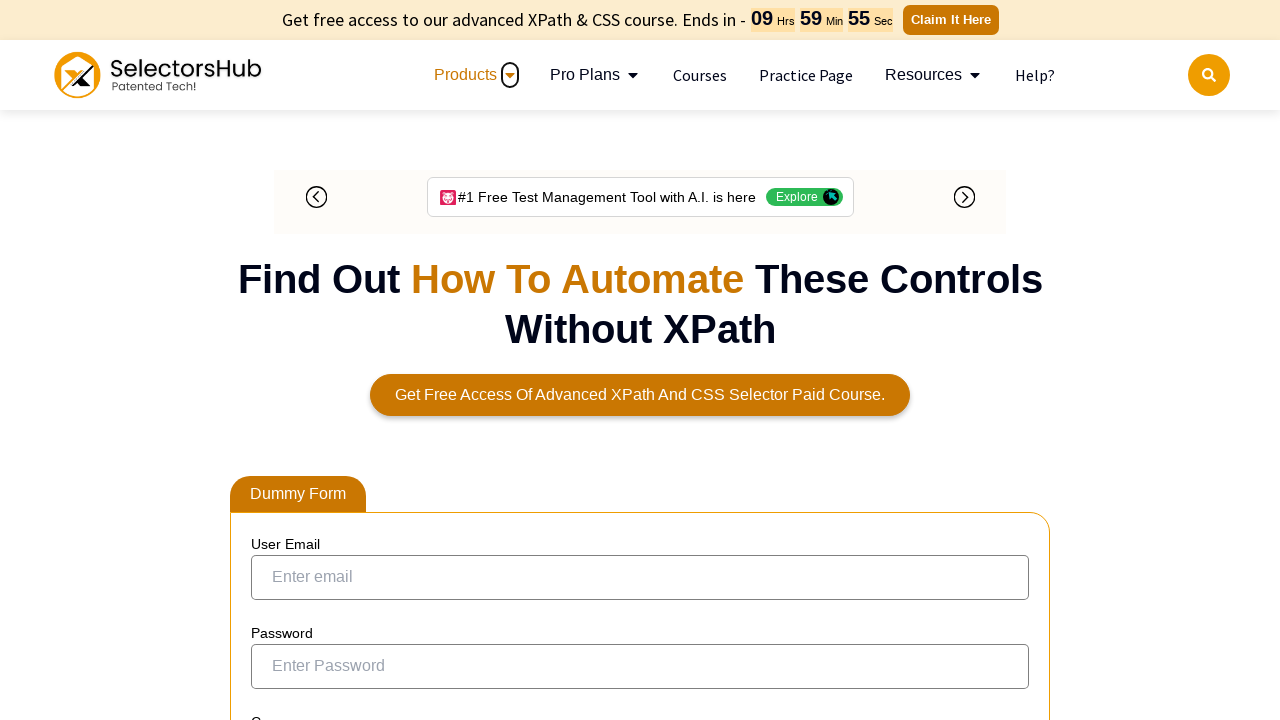

Navigated to SelectorHub XPath practice page
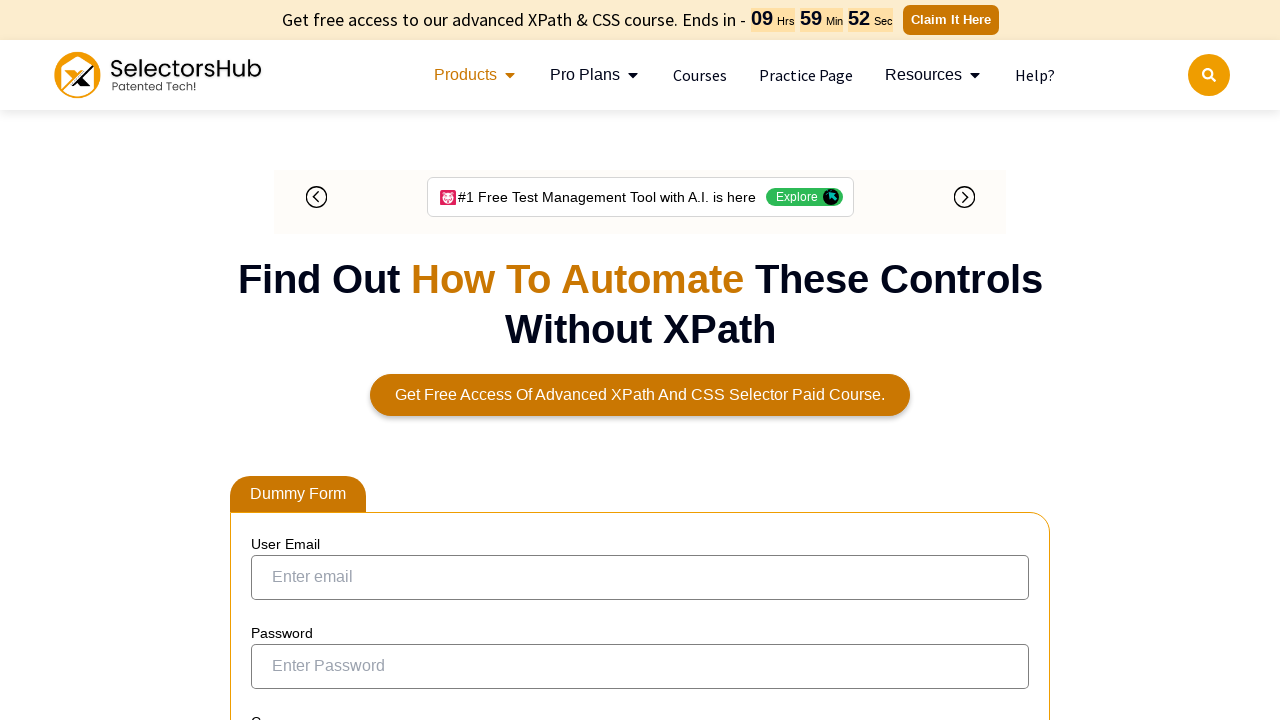

Filled deeply nested shadow DOM input field with 'paneer' by navigating through multiple shadow roots on #userName >> #app2 >> #pizza
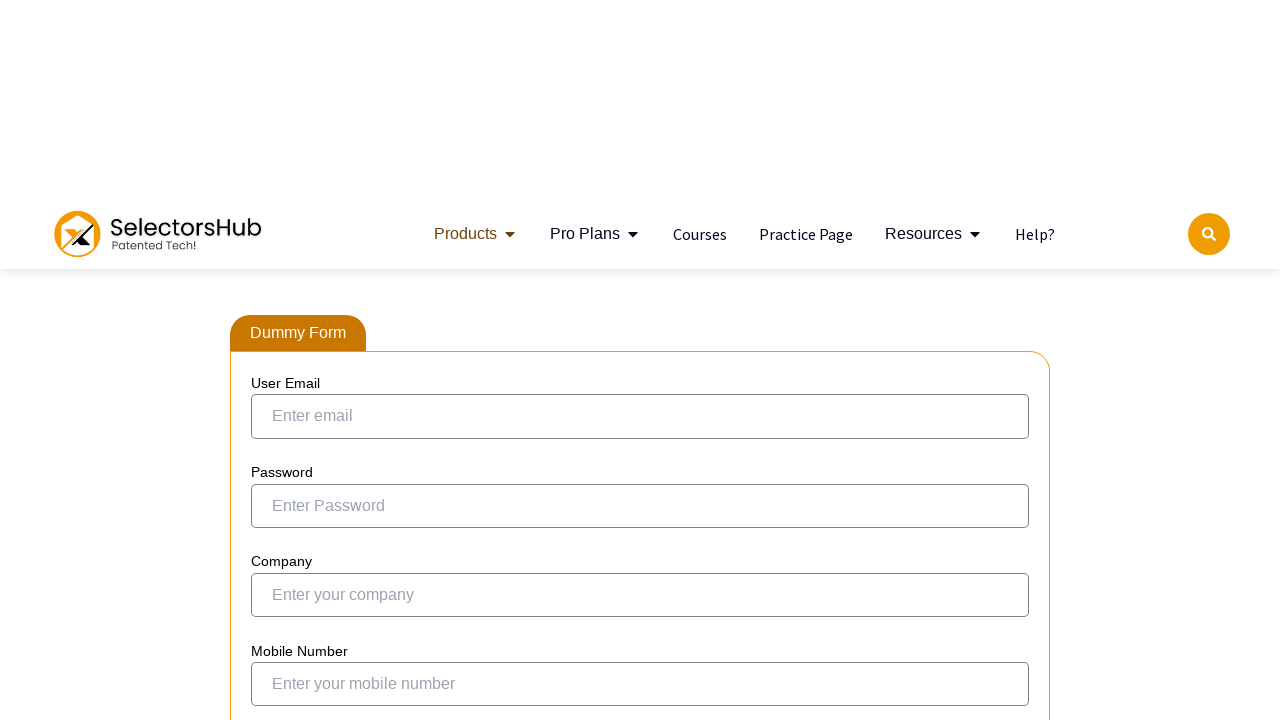

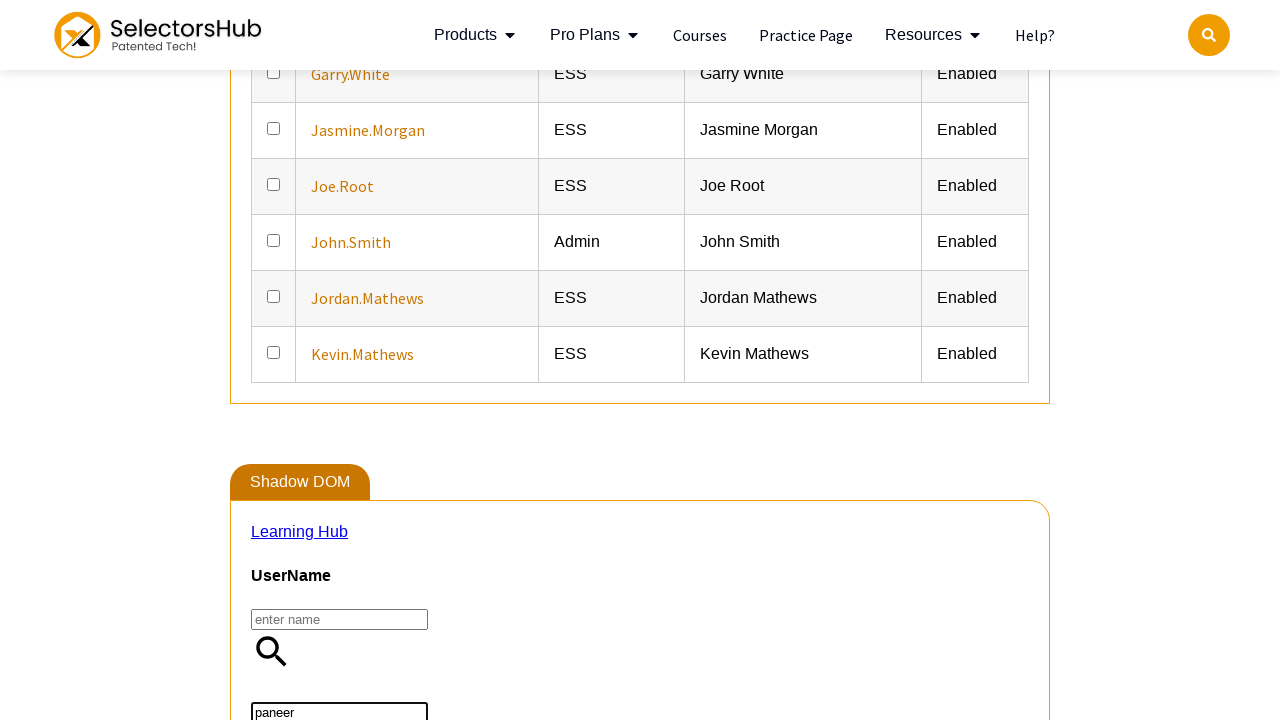